Tests prompt dialog handling by clicking a button, entering text in the prompt, and accepting it

Starting URL: https://demoqa.com/alerts

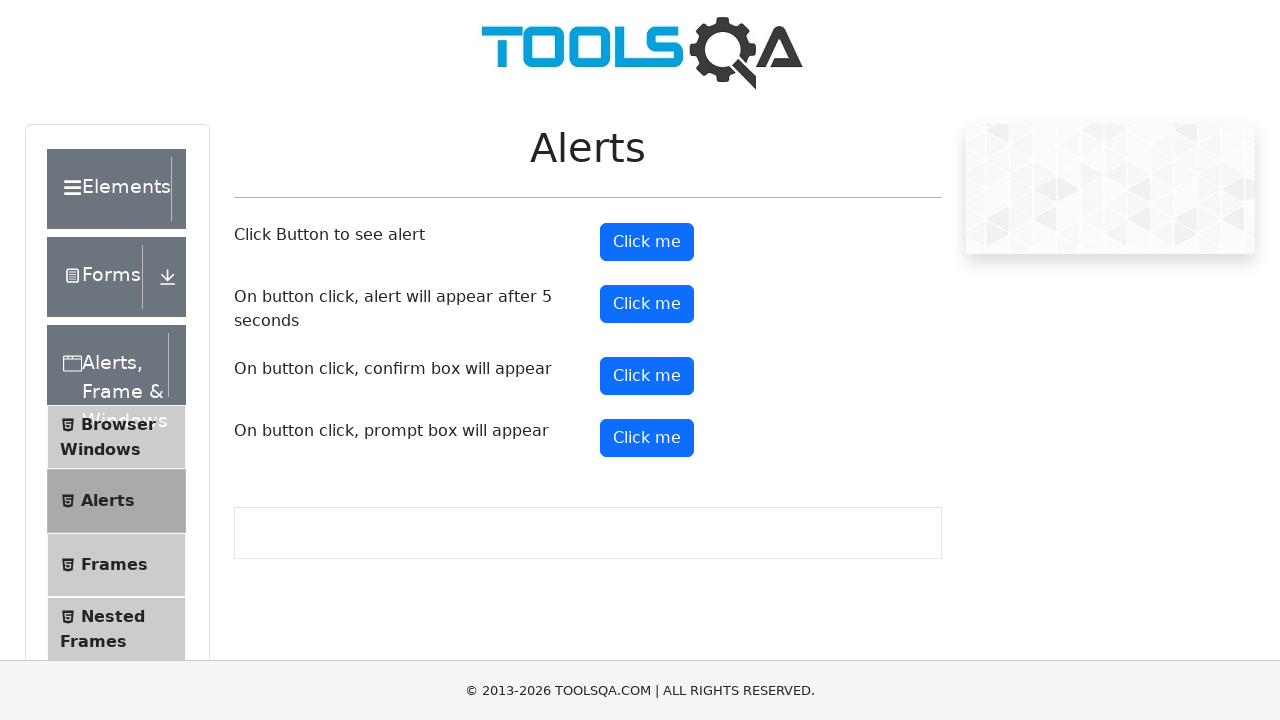

Set up dialog handler to accept prompt with text 'mi clase de pop up'
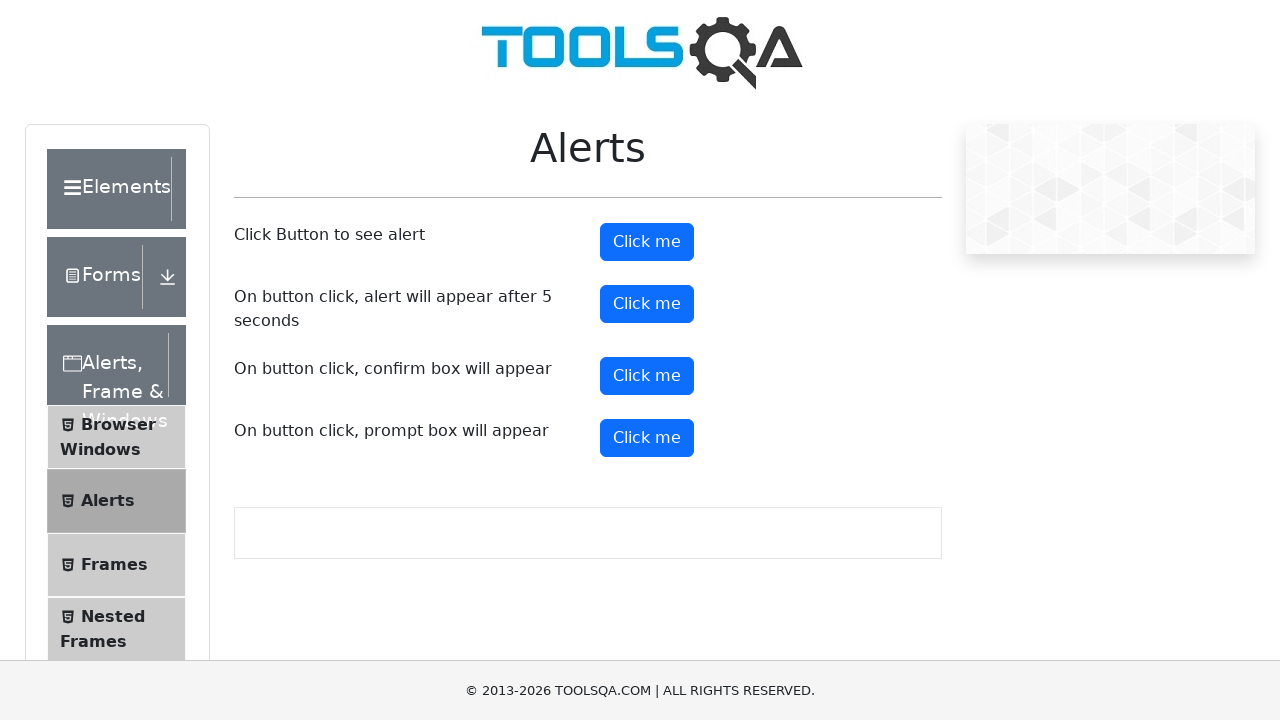

Clicked prompt button to trigger dialog at (647, 438) on #promtButton
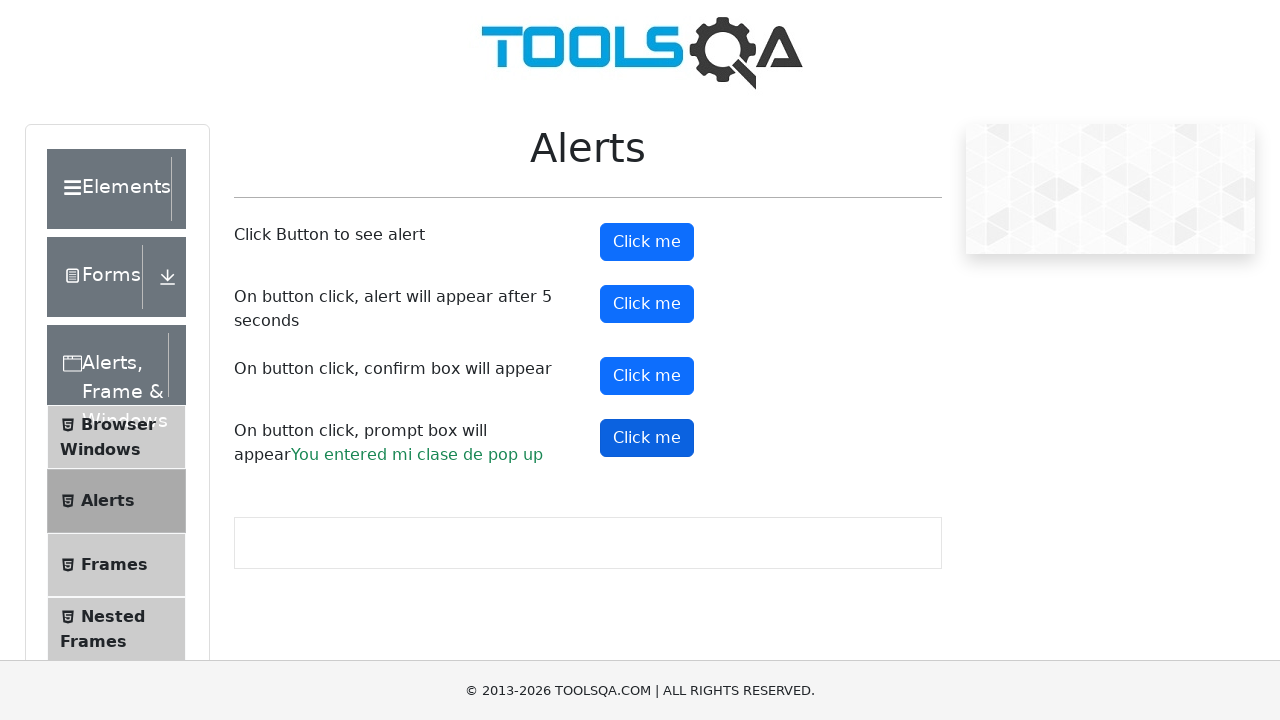

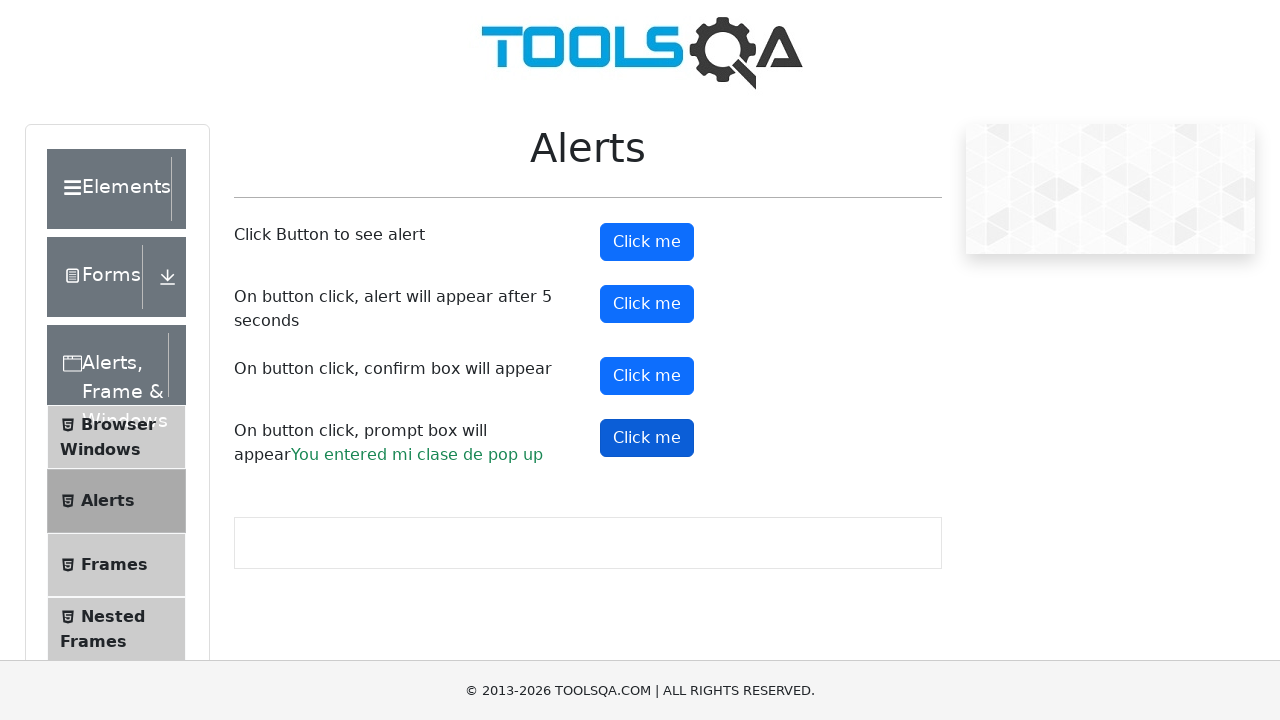